Tests a registration form by filling in first name, last name, and email fields, then submitting the form and verifying the success message

Starting URL: http://suninjuly.github.io/registration1.html

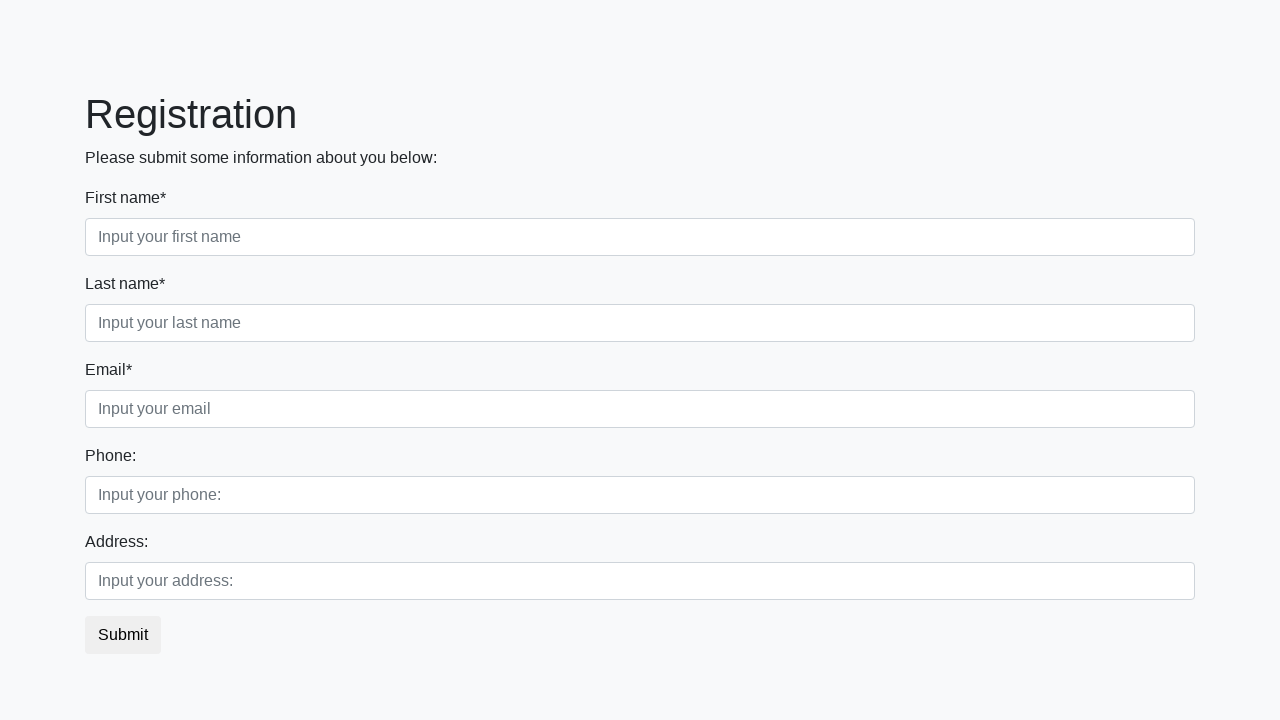

Filled first name field with 'Ivan' on .first_class > input
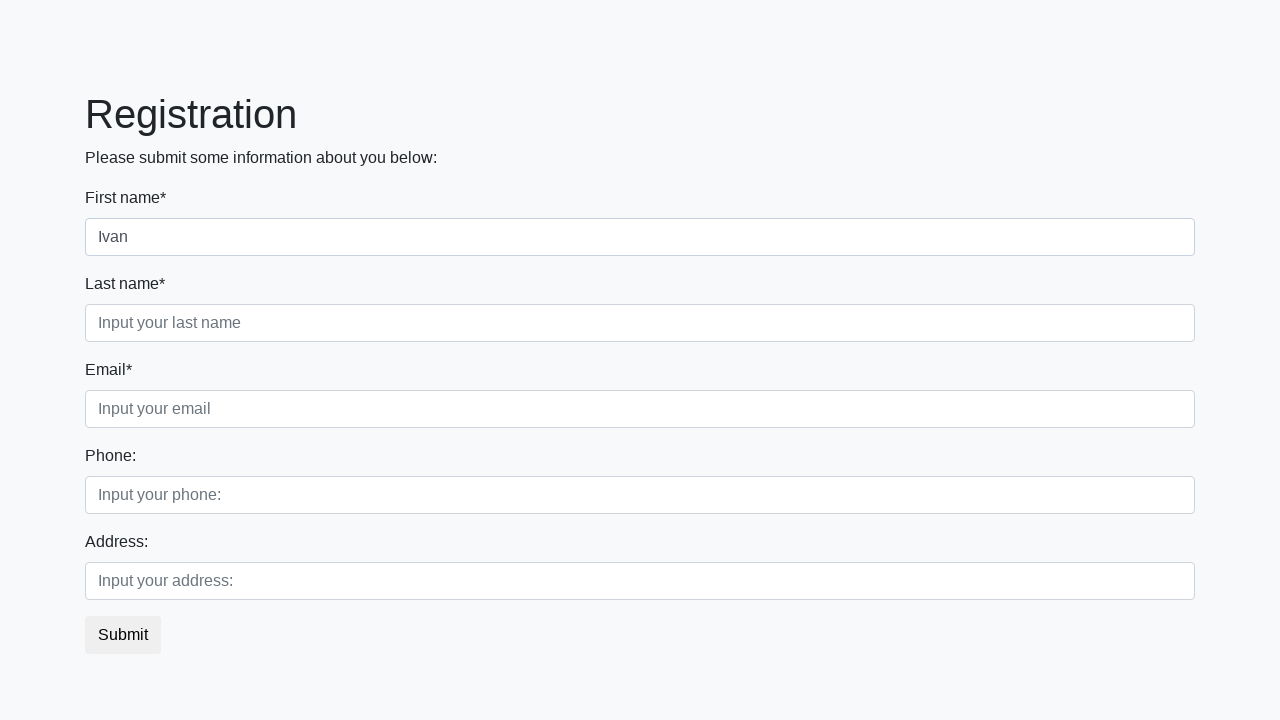

Filled last name field with 'Petrov' on [placeholder='Input your last name']
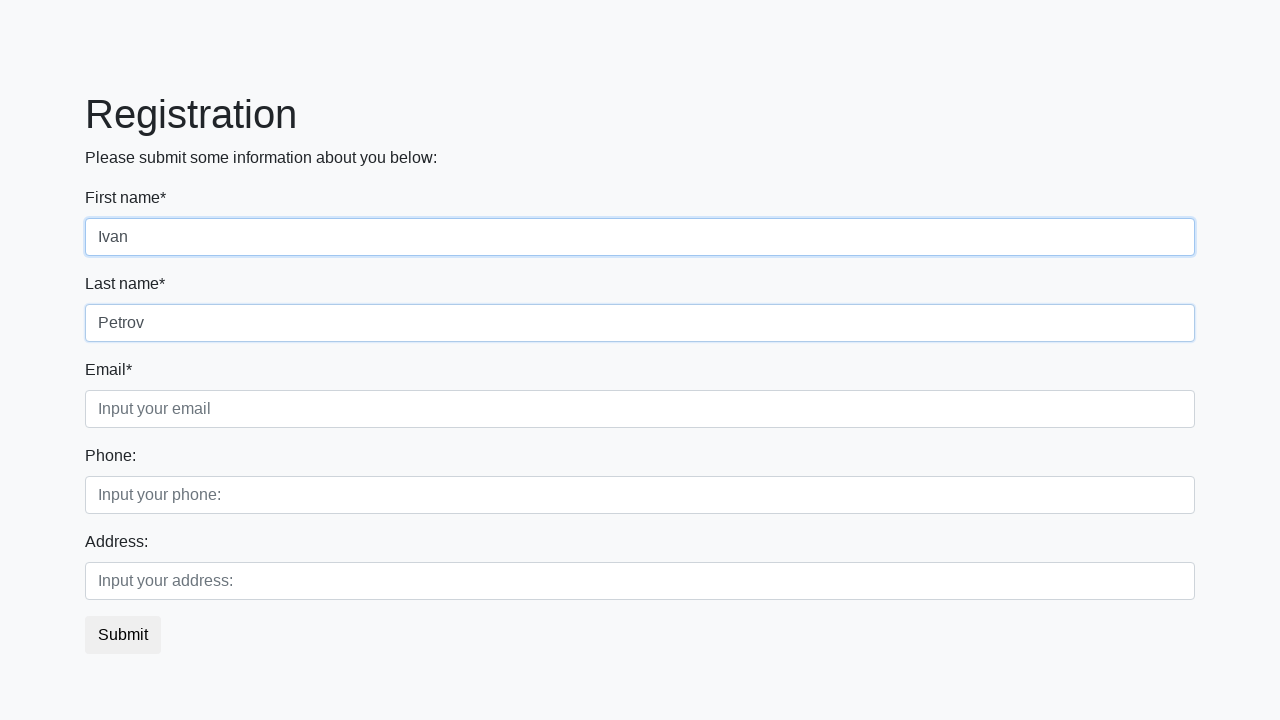

Filled email field with 'test@example.com' on //input[contains(@placeholder,'email')]
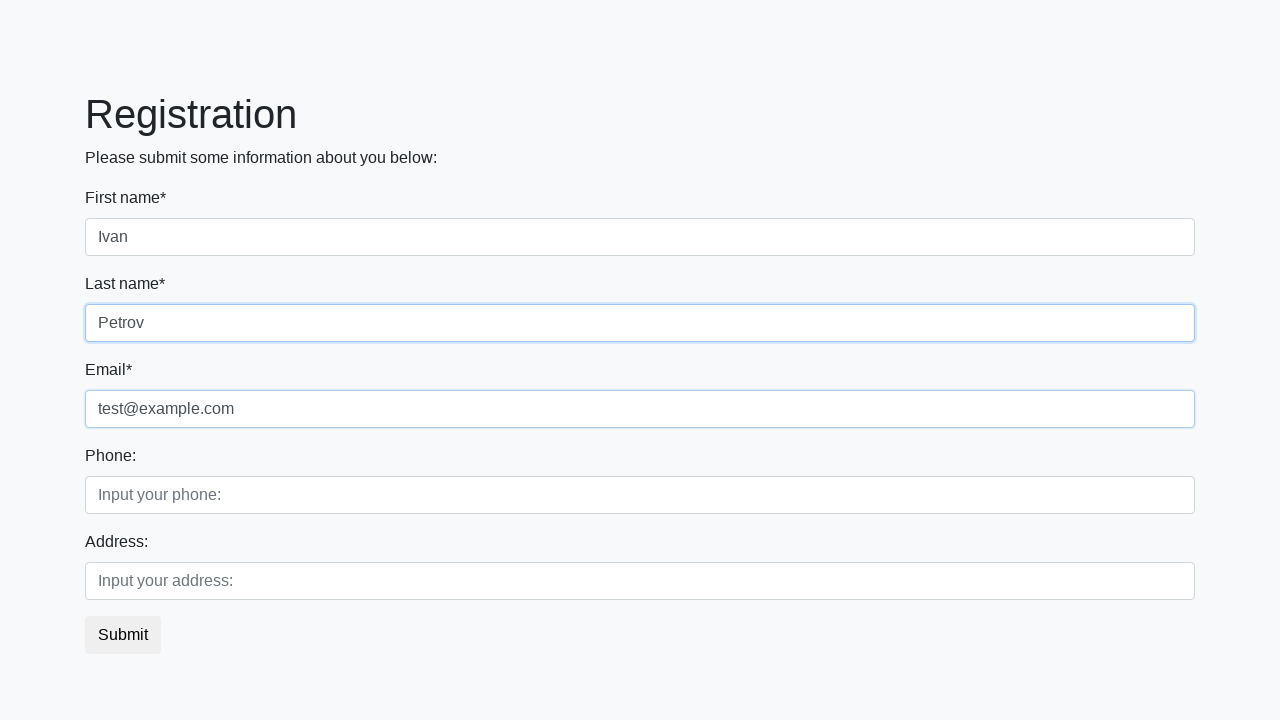

Clicked submit button to register at (123, 635) on xpath=//button[@type='submit']
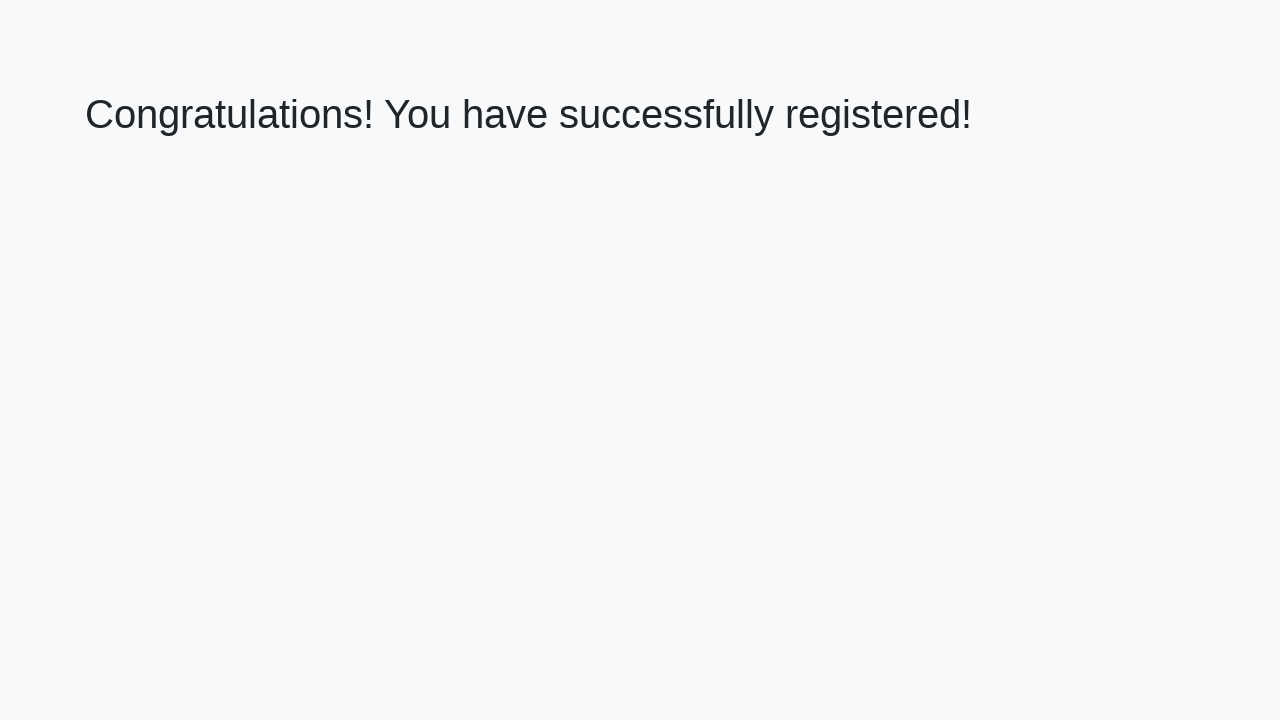

Success message heading loaded
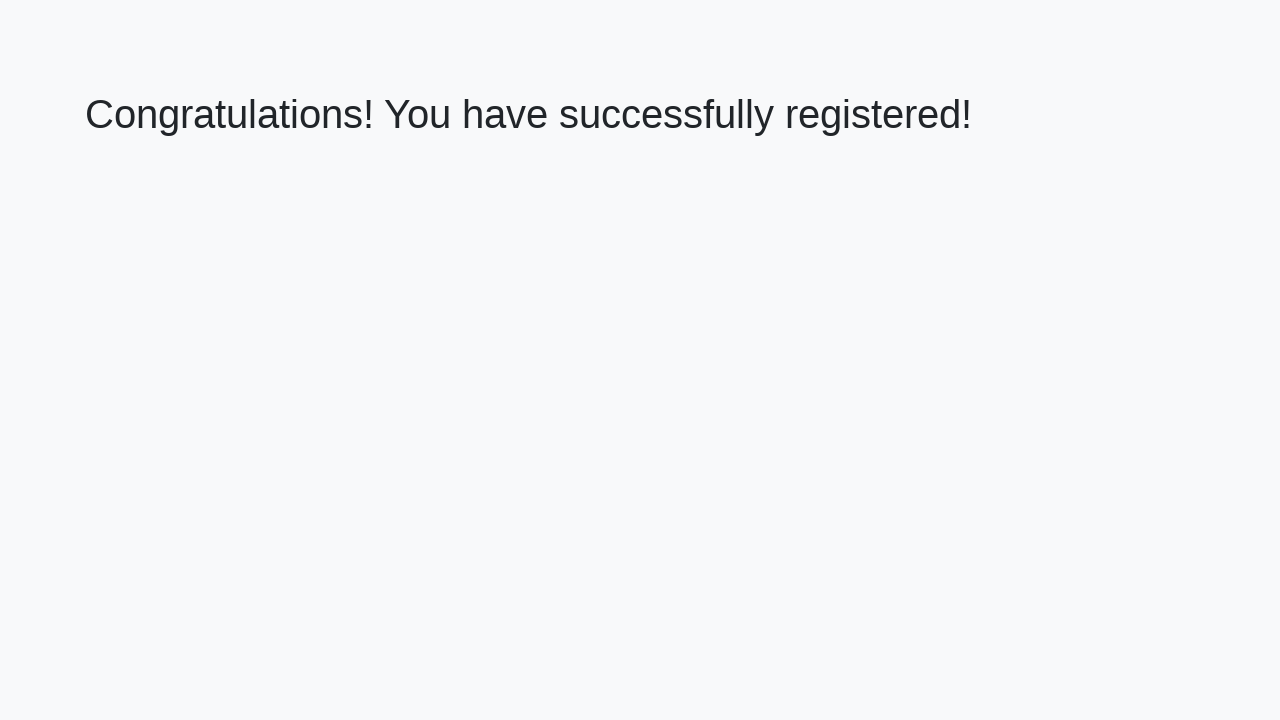

Retrieved success message text
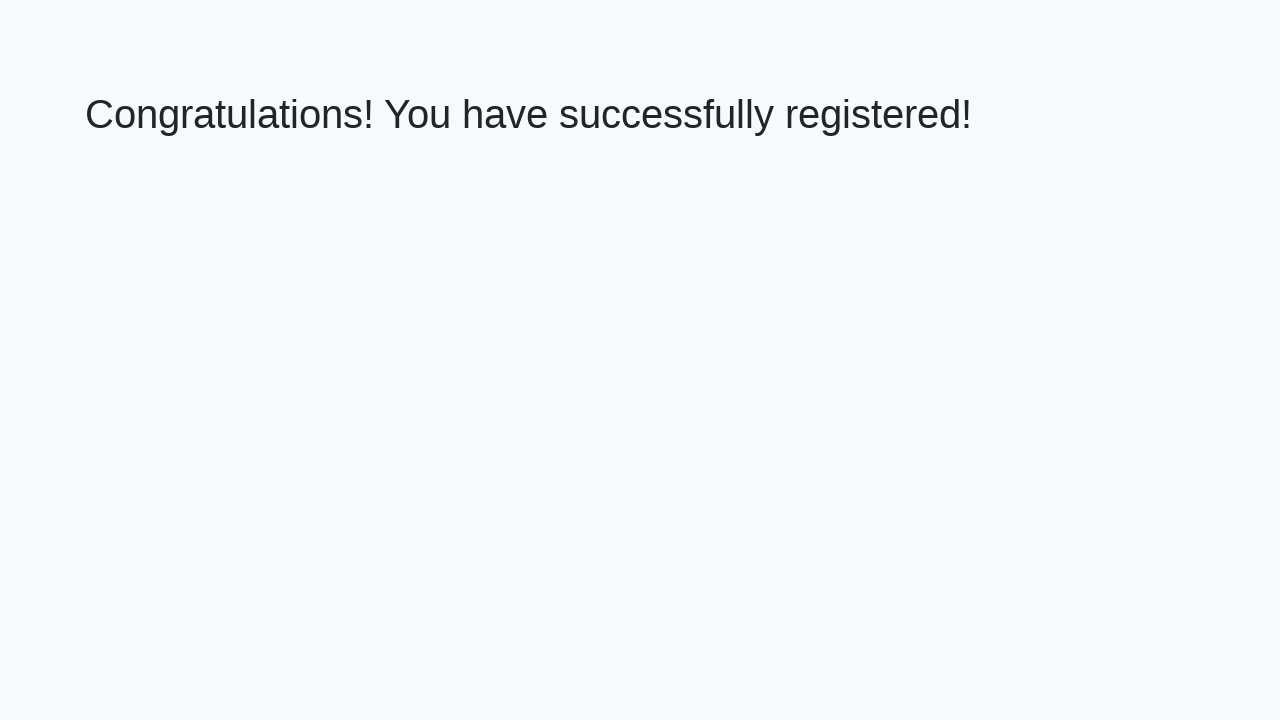

Verified success message text matches expected value
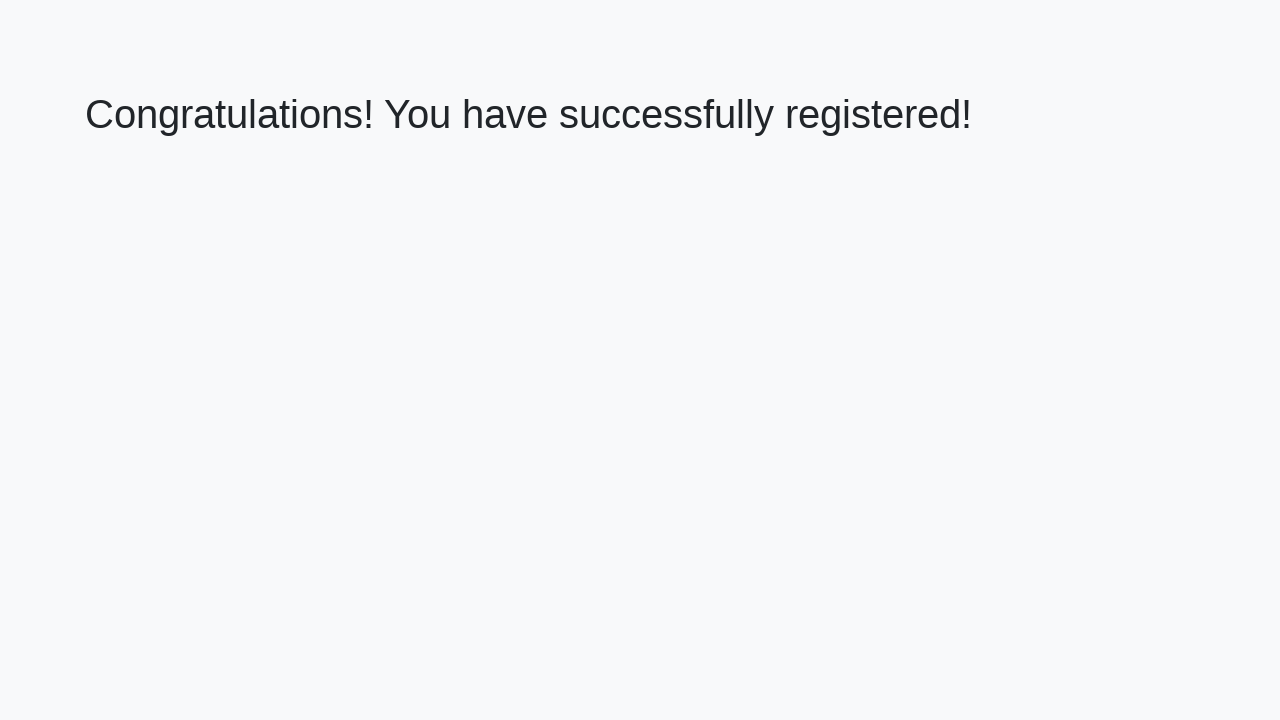

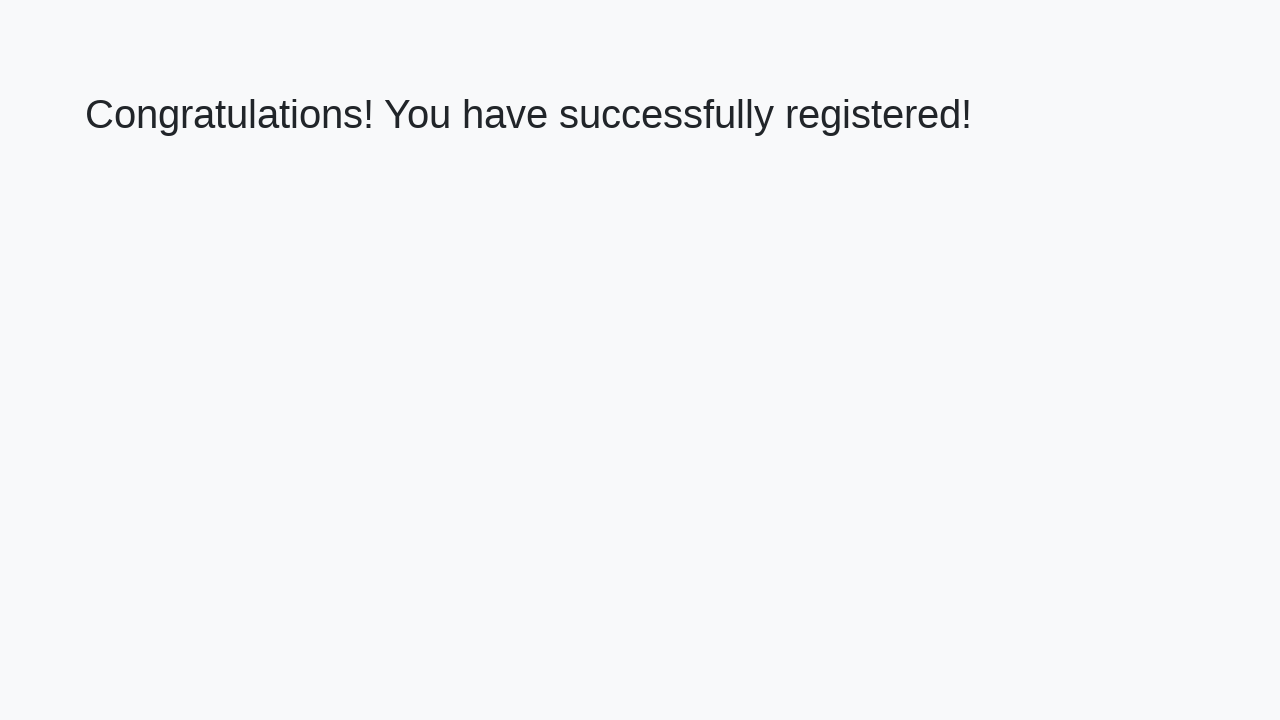